Tests hover interaction on a flip box element, hovering over the box title to reveal a button, then clicking the revealed button.

Starting URL: https://grotechminds.com/automate-me/

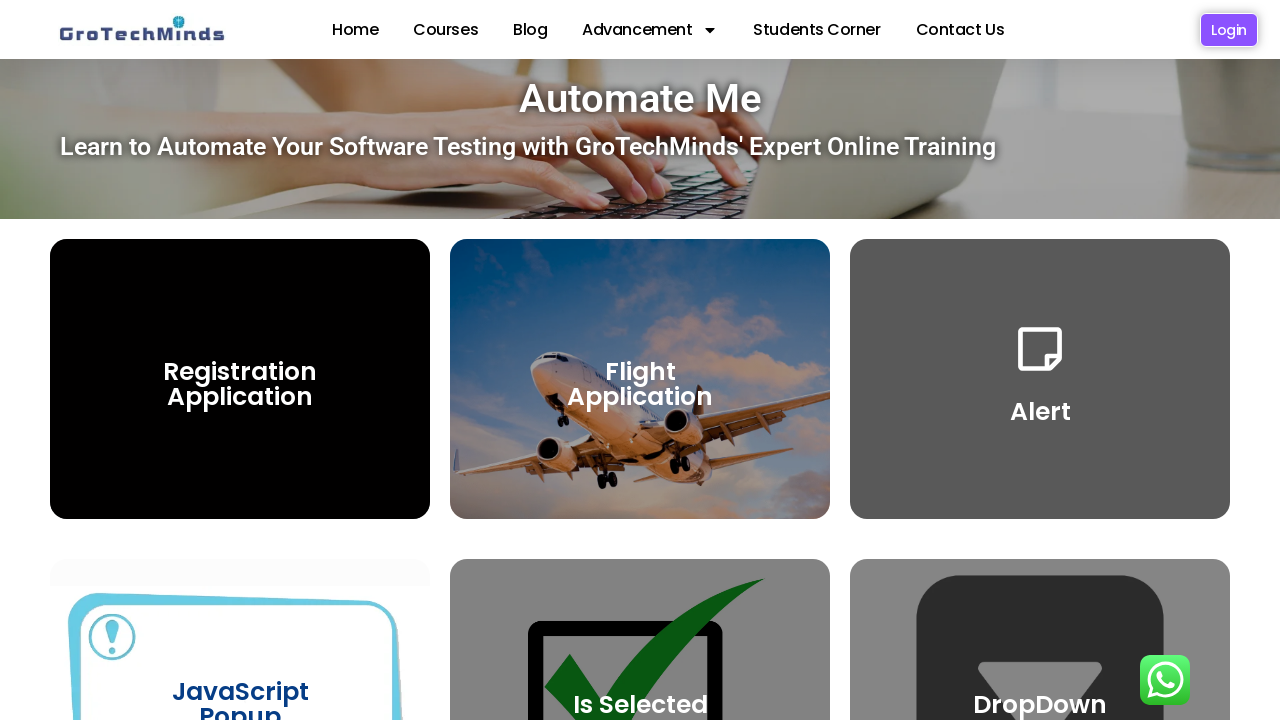

Hovered over flip box title element to trigger flip animation at (240, 384) on h3.elementor-flip-box__layer__title >> nth=0
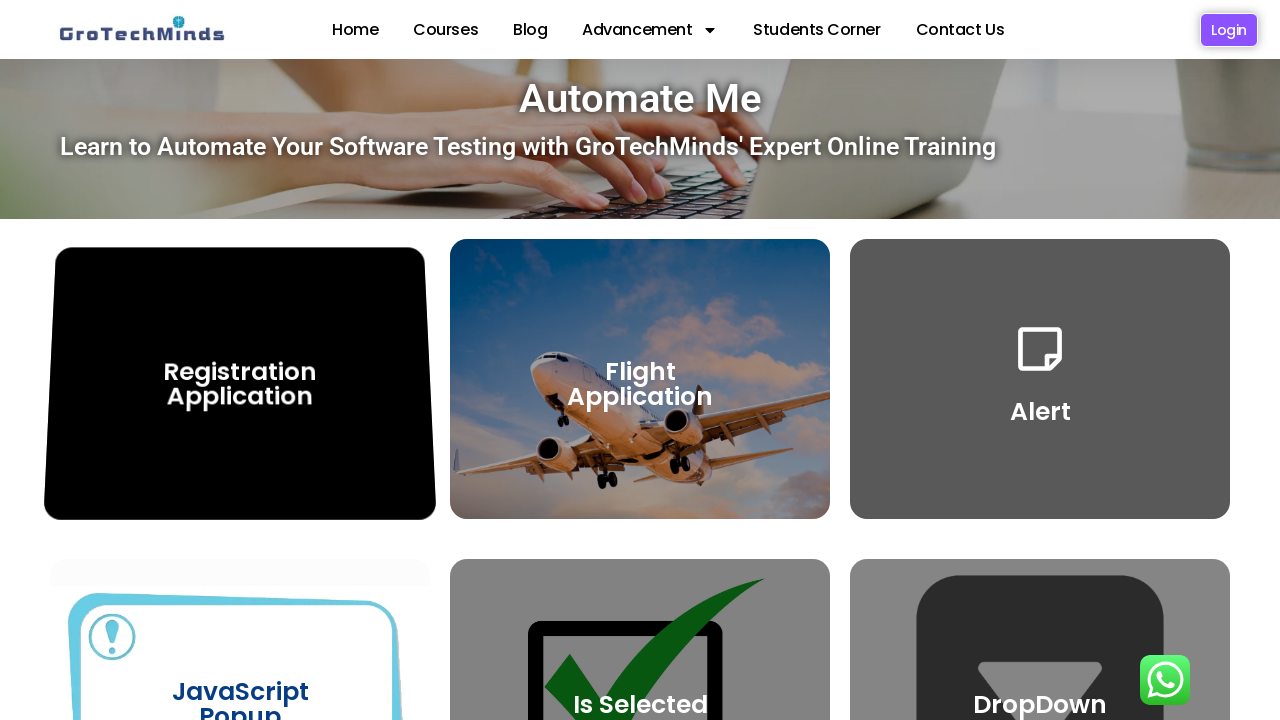

Clicked the revealed button on the flip box at (240, 414) on a.elementor-flip-box__button.elementor-button.elementor-size-sm
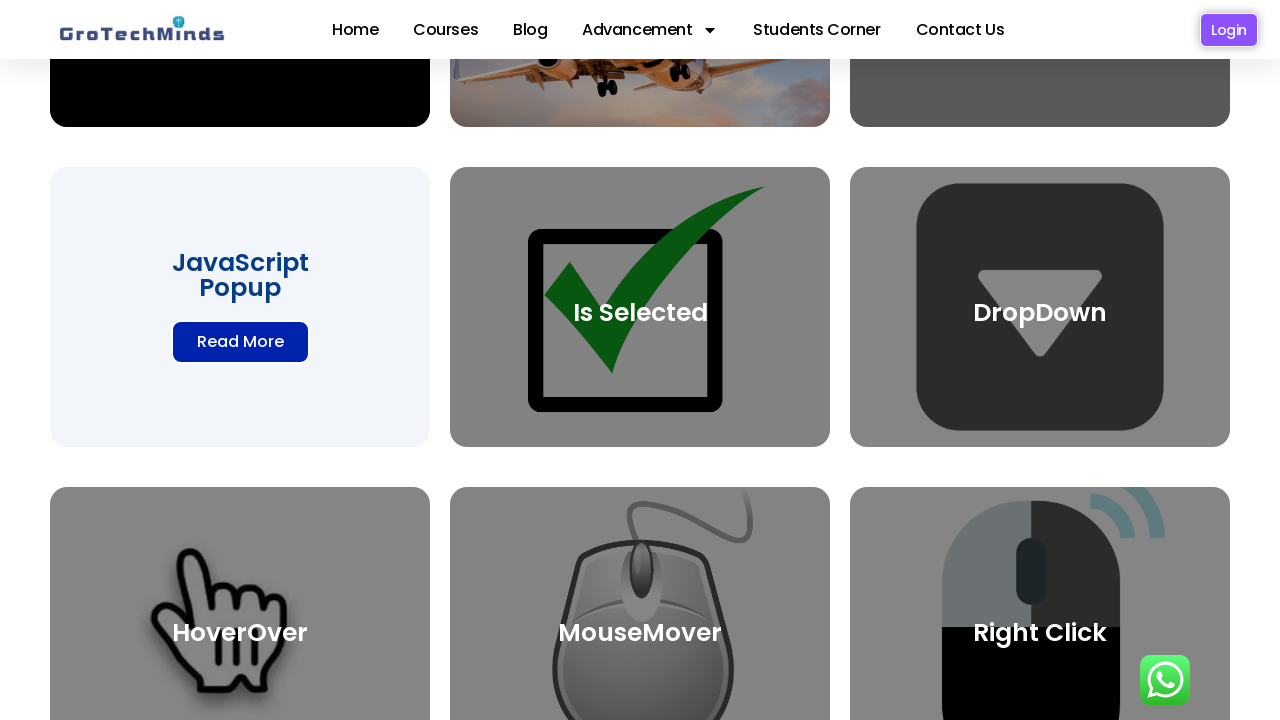

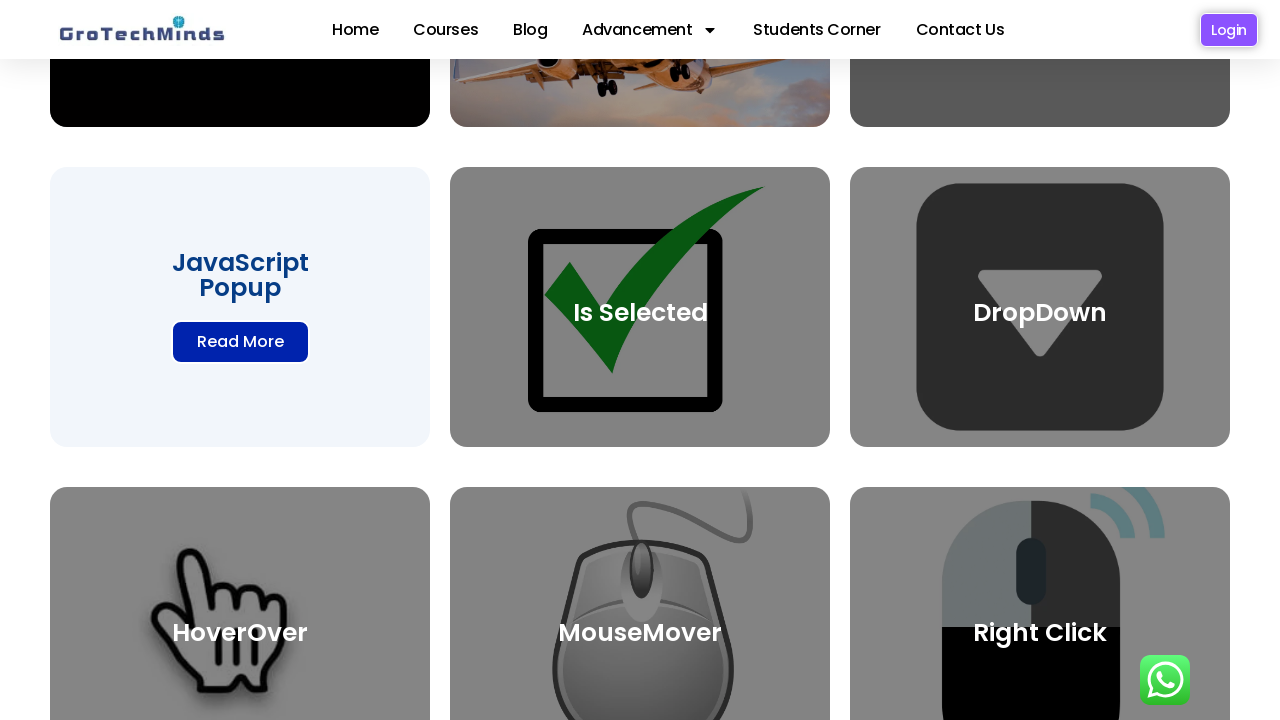